Tests product page navigation by finding product links on homepage and clicking through to verify product pages render with images.

Starting URL: https://fur4.com/

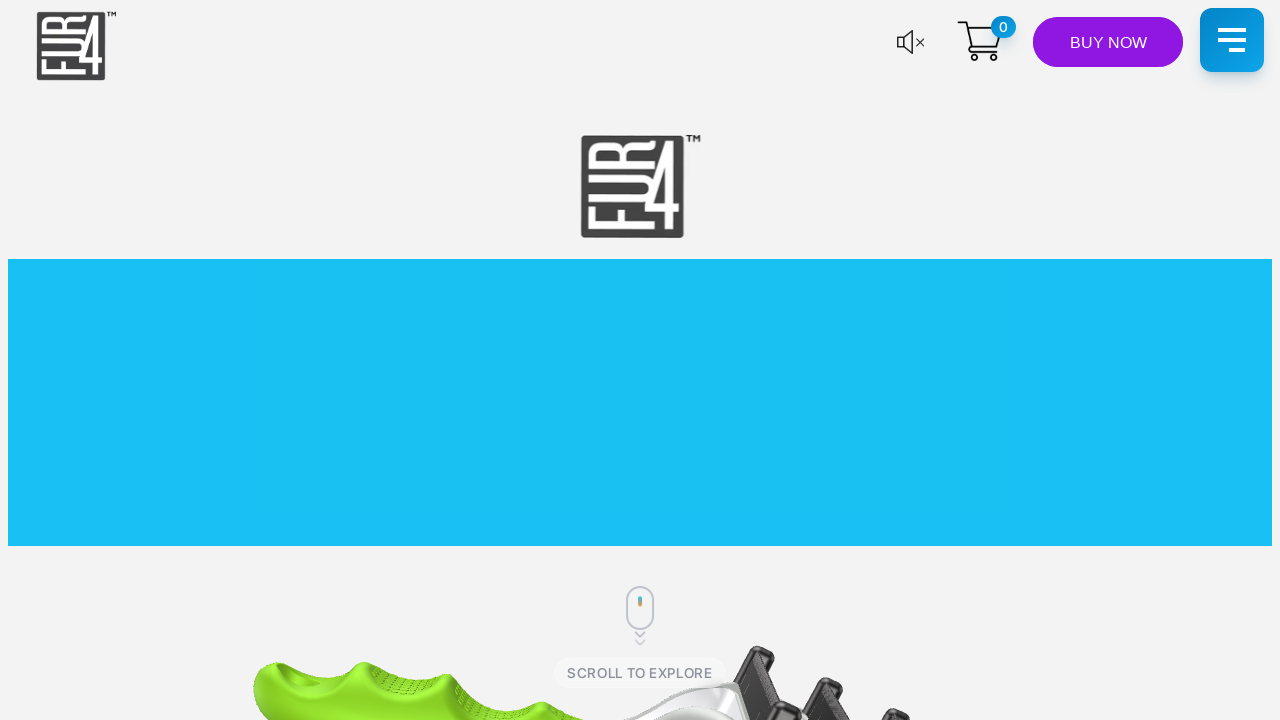

Waited for page to load with domcontentloaded state
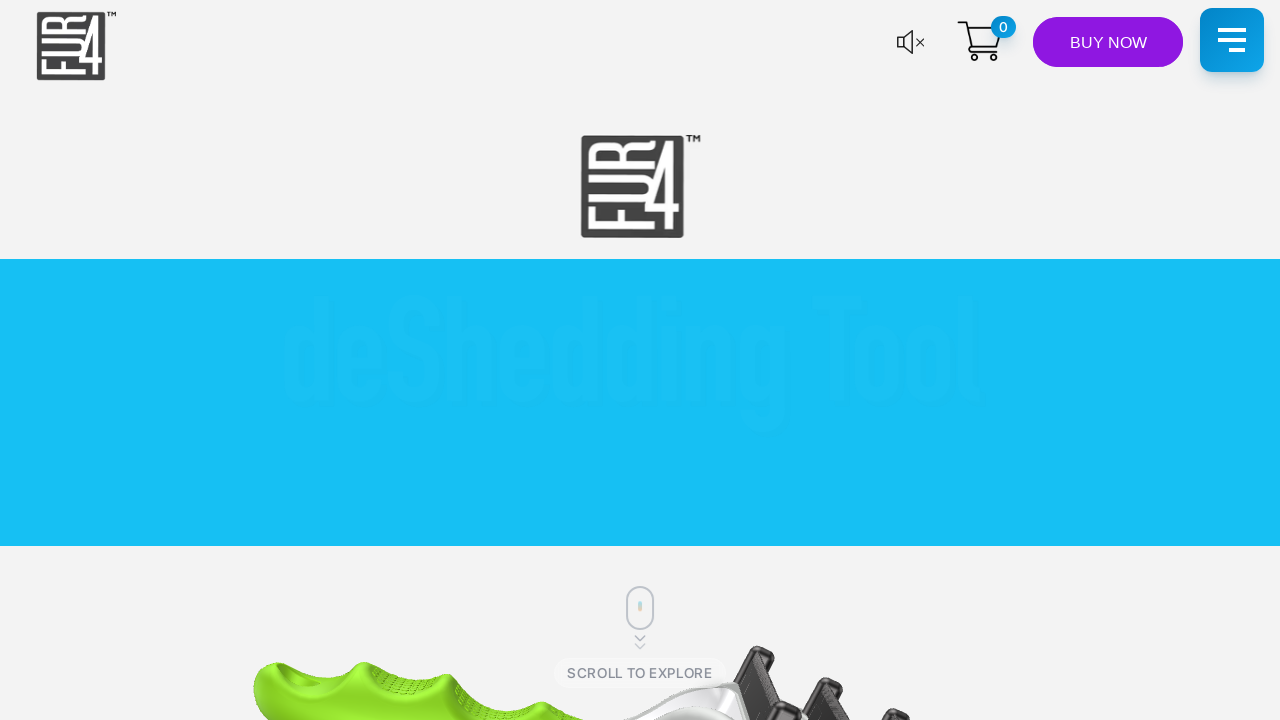

Found product links on homepage
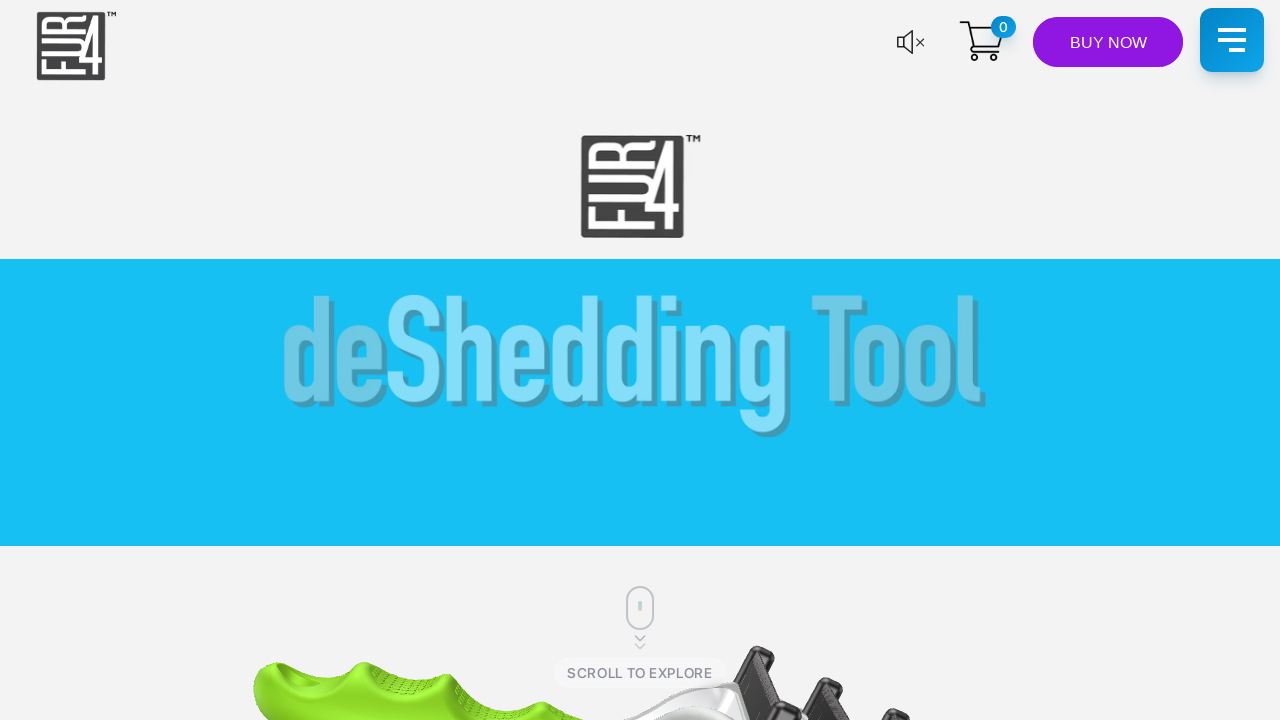

Clicked on first product link at (980, 52) on a[href*='product'], a[href*='shop'], a[href*='item'] >> nth=0
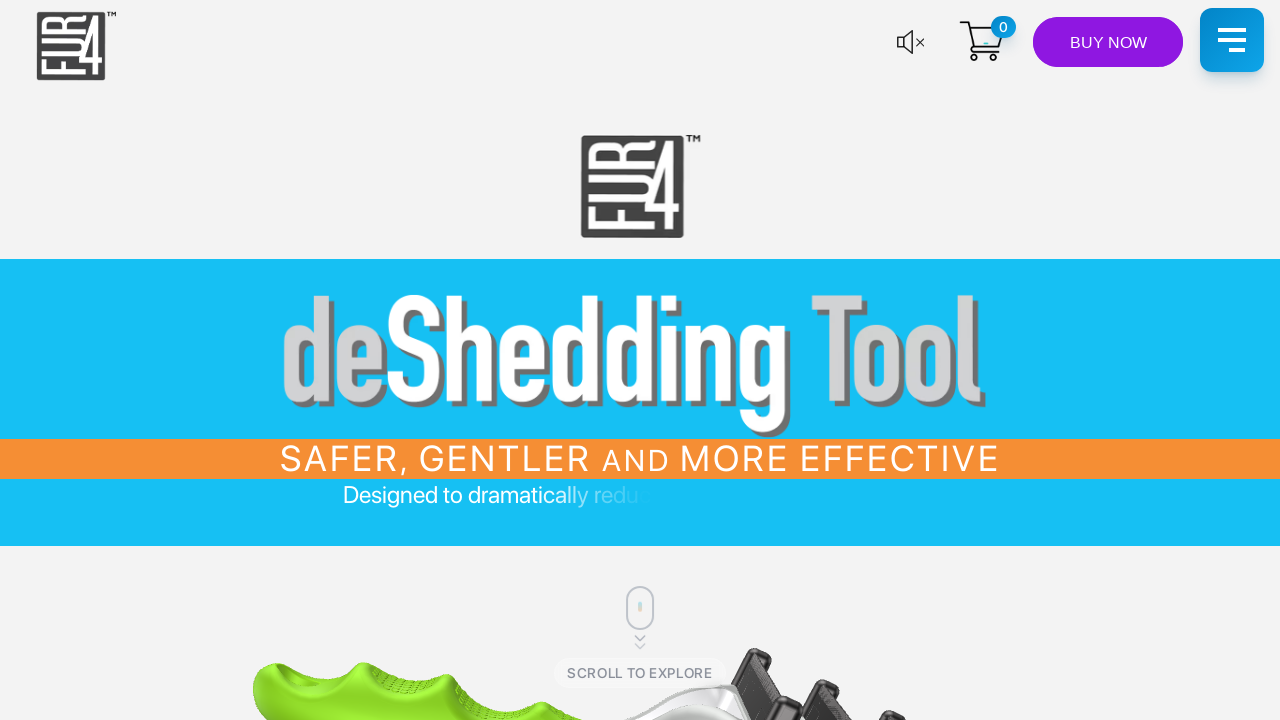

Product page loaded with domcontentloaded state
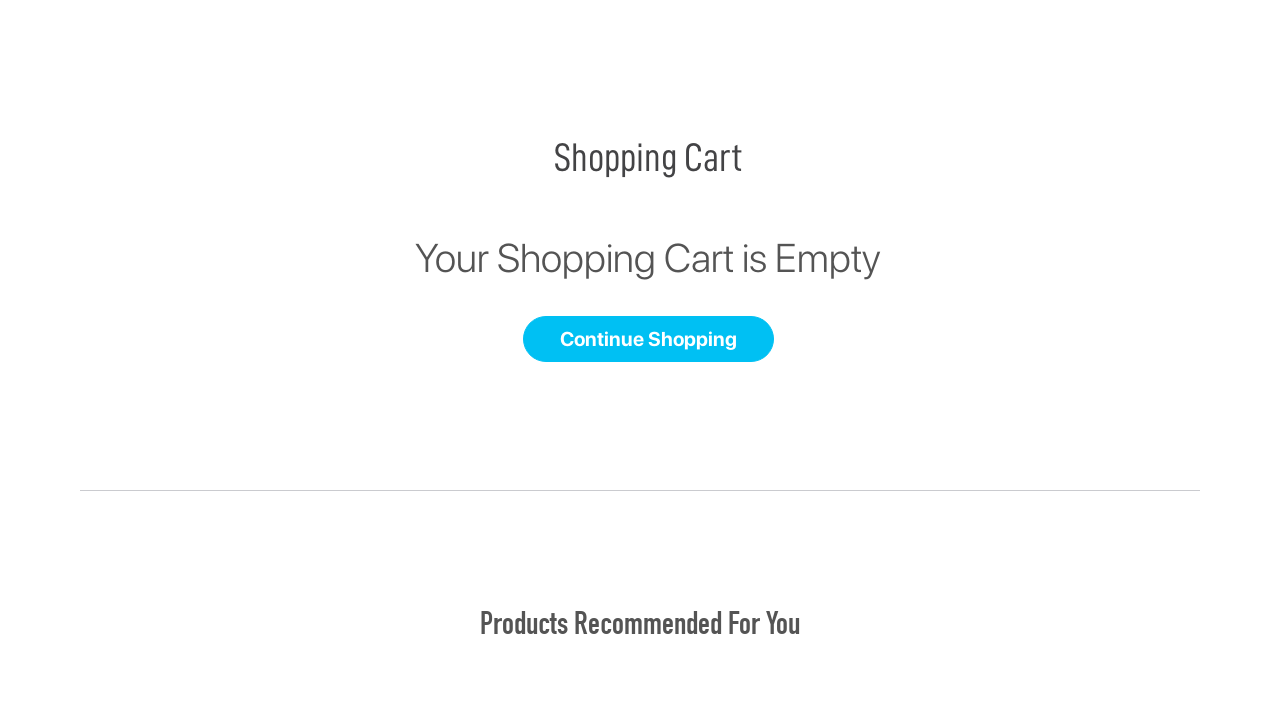

Product page body element is visible
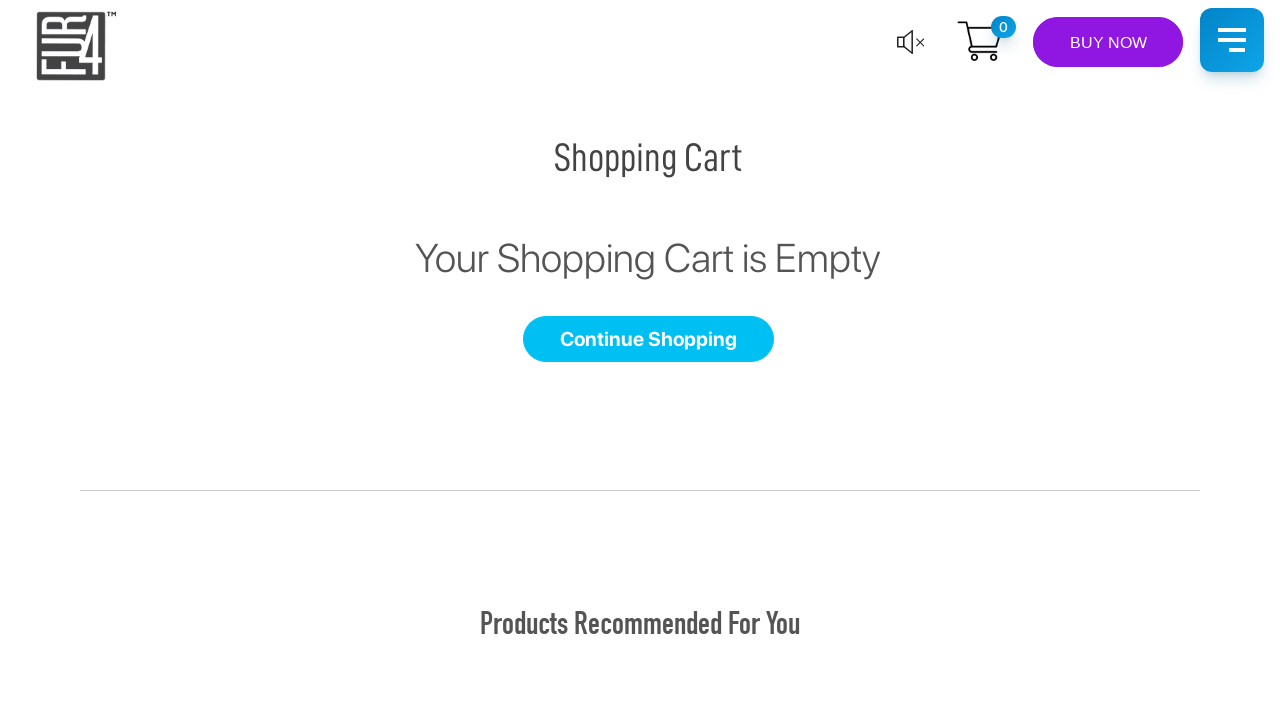

Found 3 images on product page
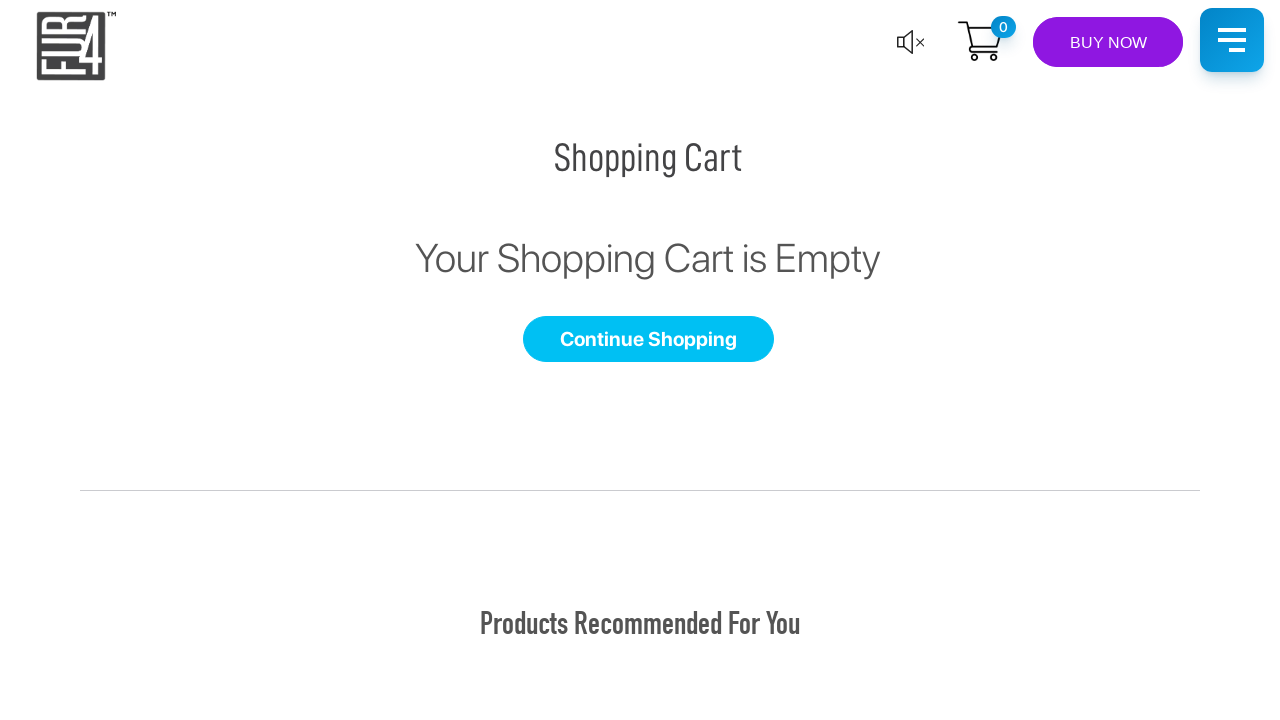

Assertion passed: product page contains at least one image
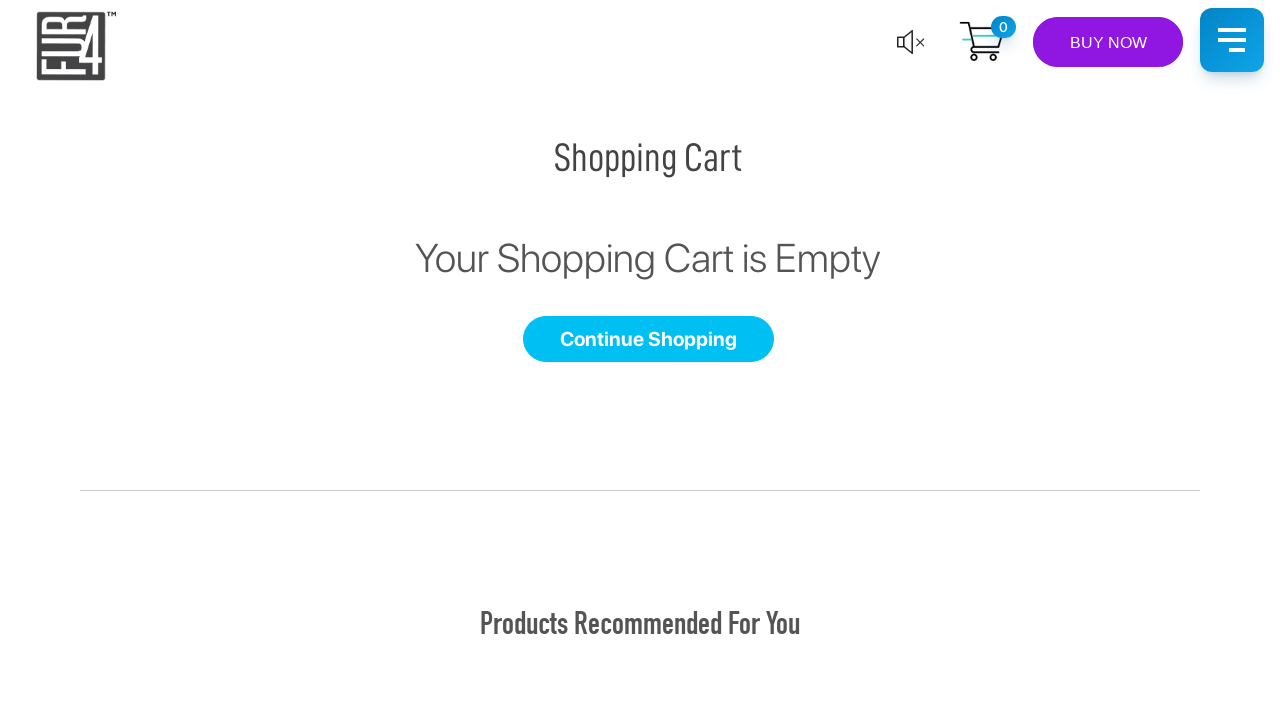

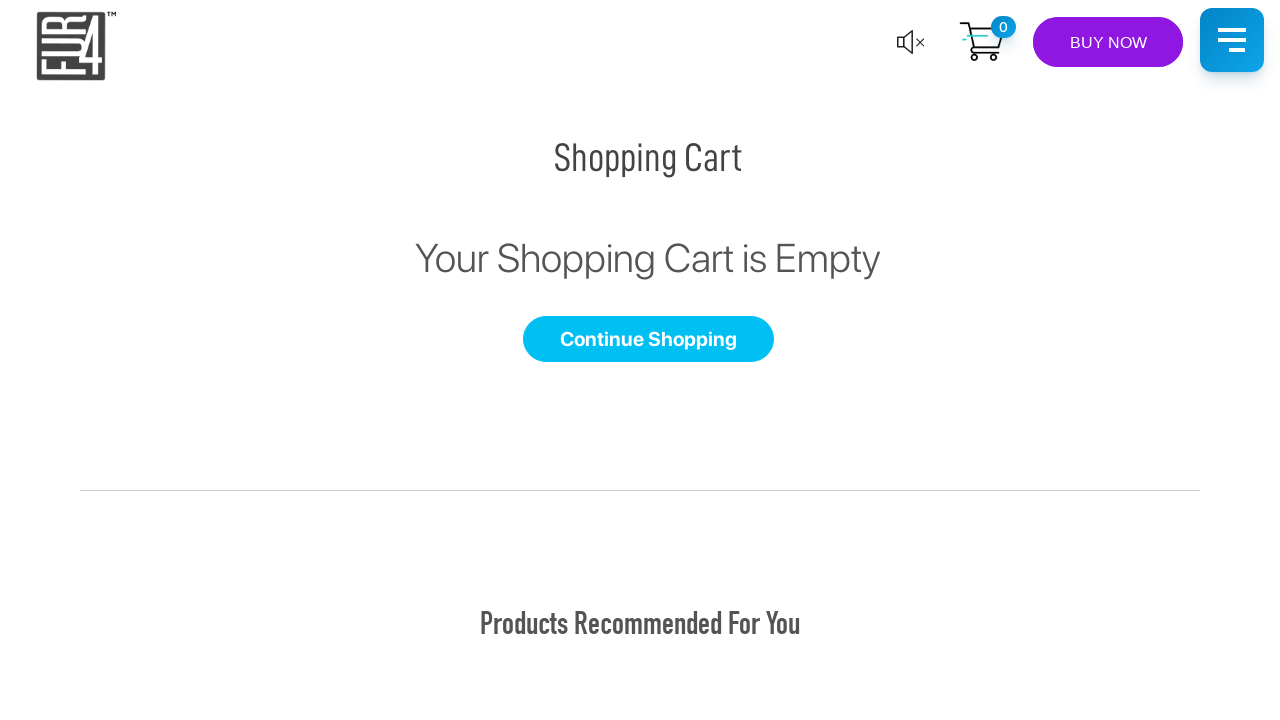